Tests the confirm alert button on DemoQA alerts page - clicks the button and accepts the confirmation dialog

Starting URL: https://demoqa.com/alerts

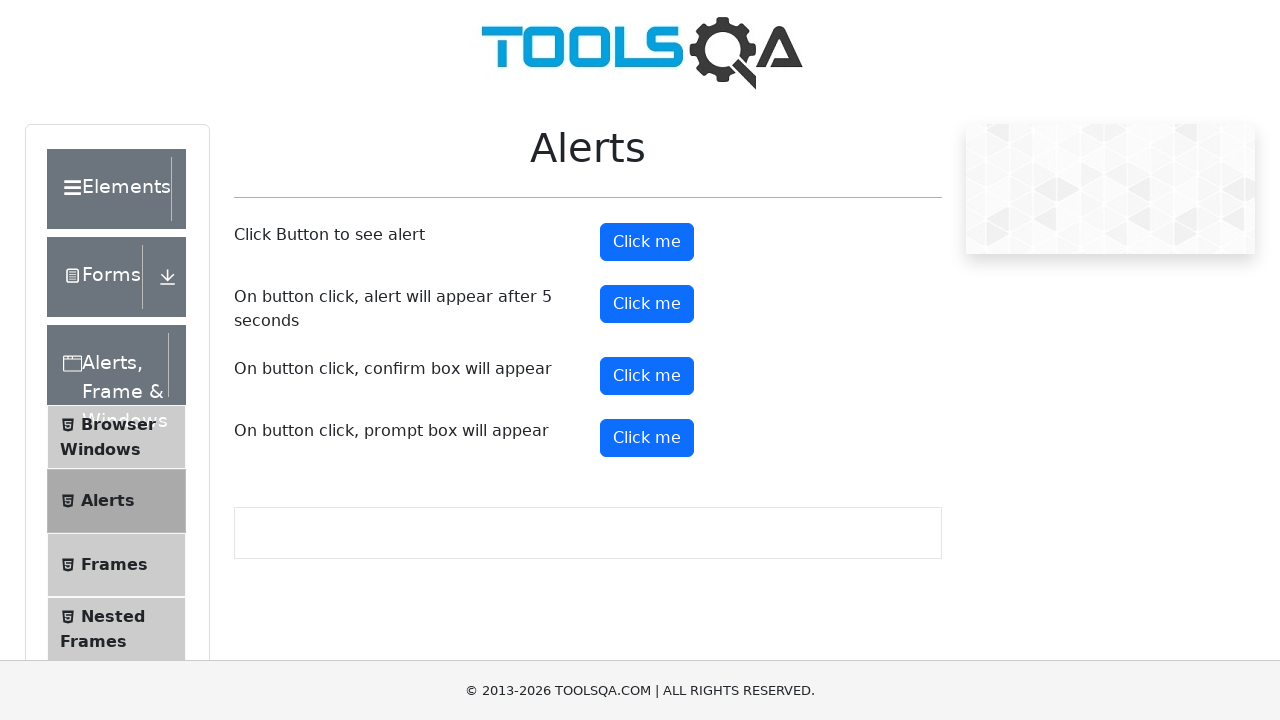

Set up dialog handler to accept confirm dialogs
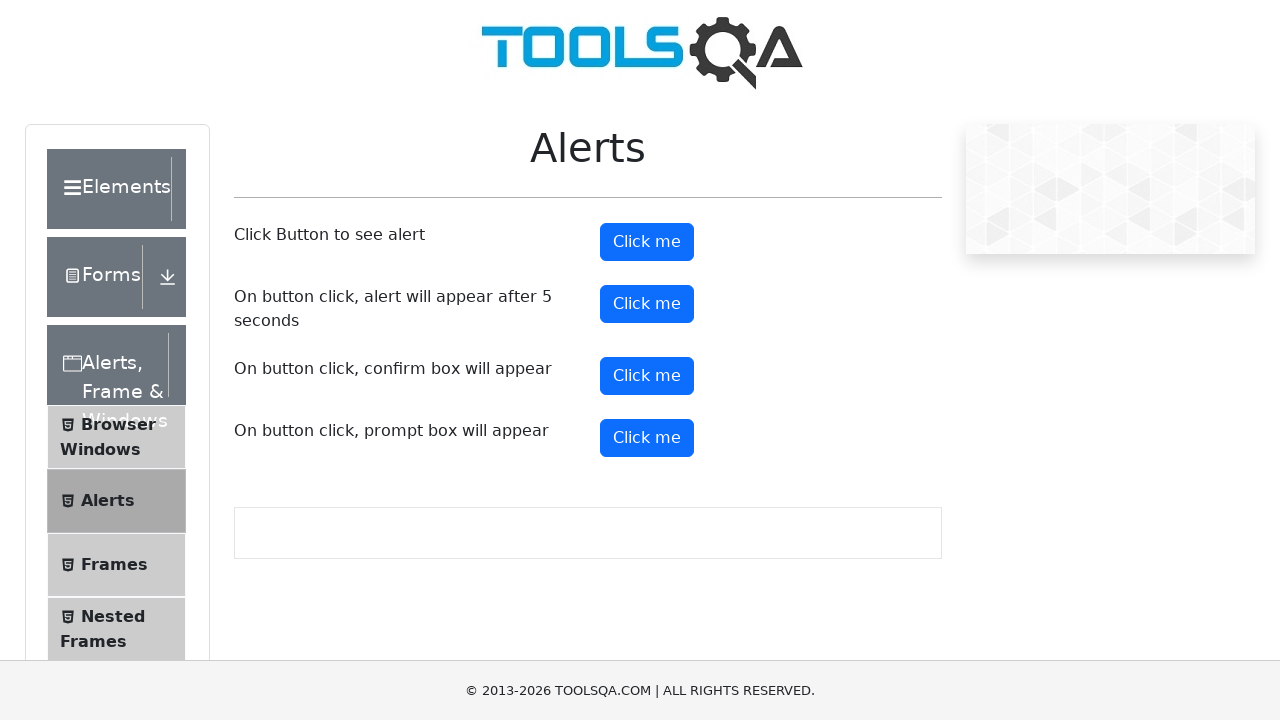

Clicked the confirm alert button at (647, 376) on #confirmButton
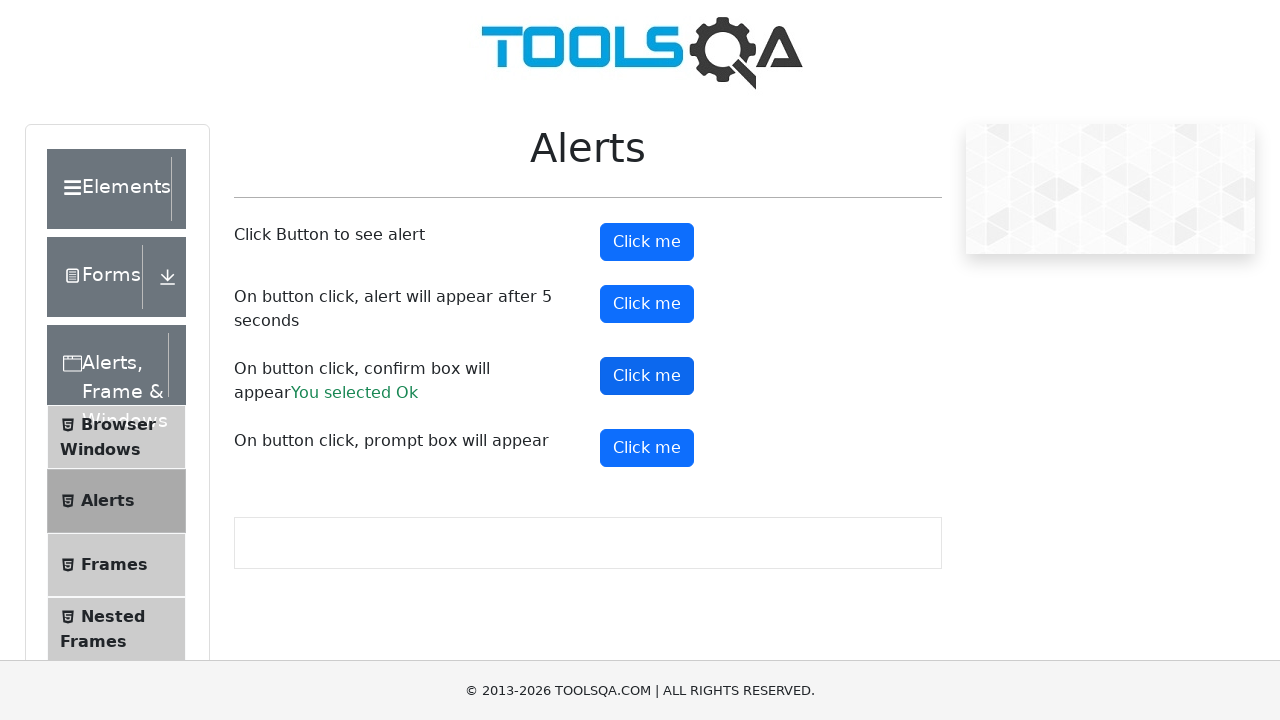

Waited for confirmation dialog to be handled
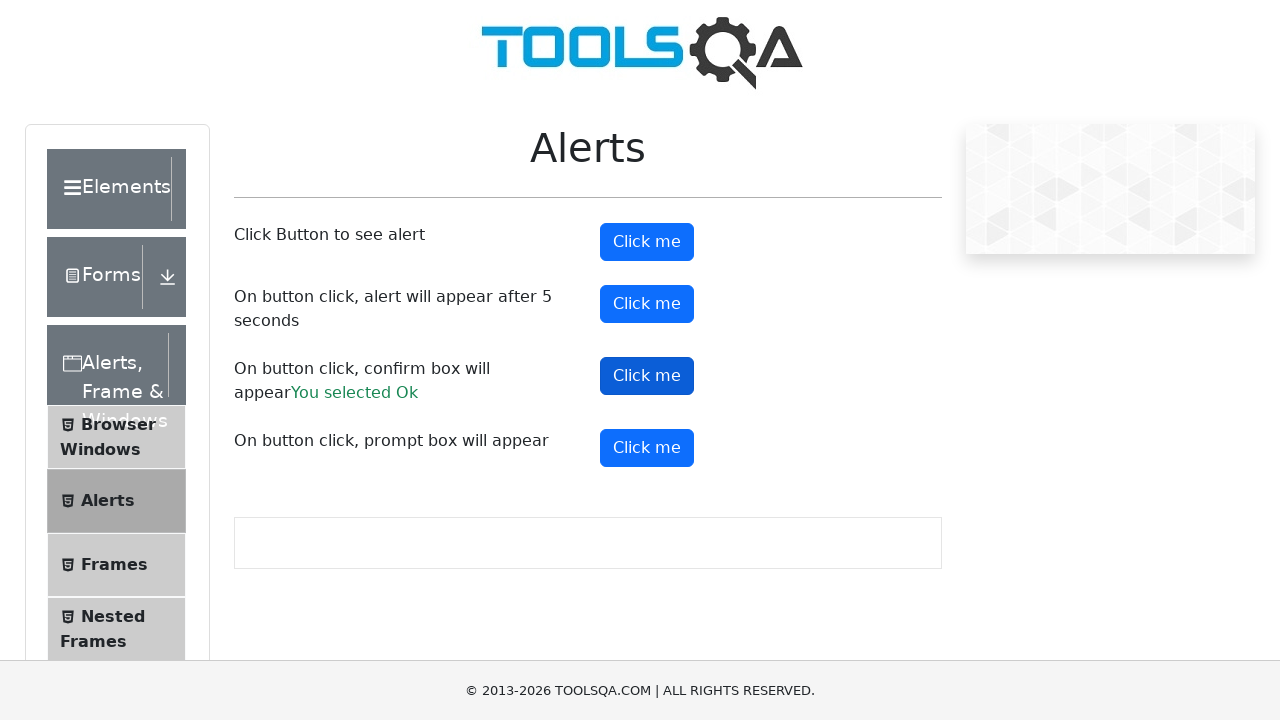

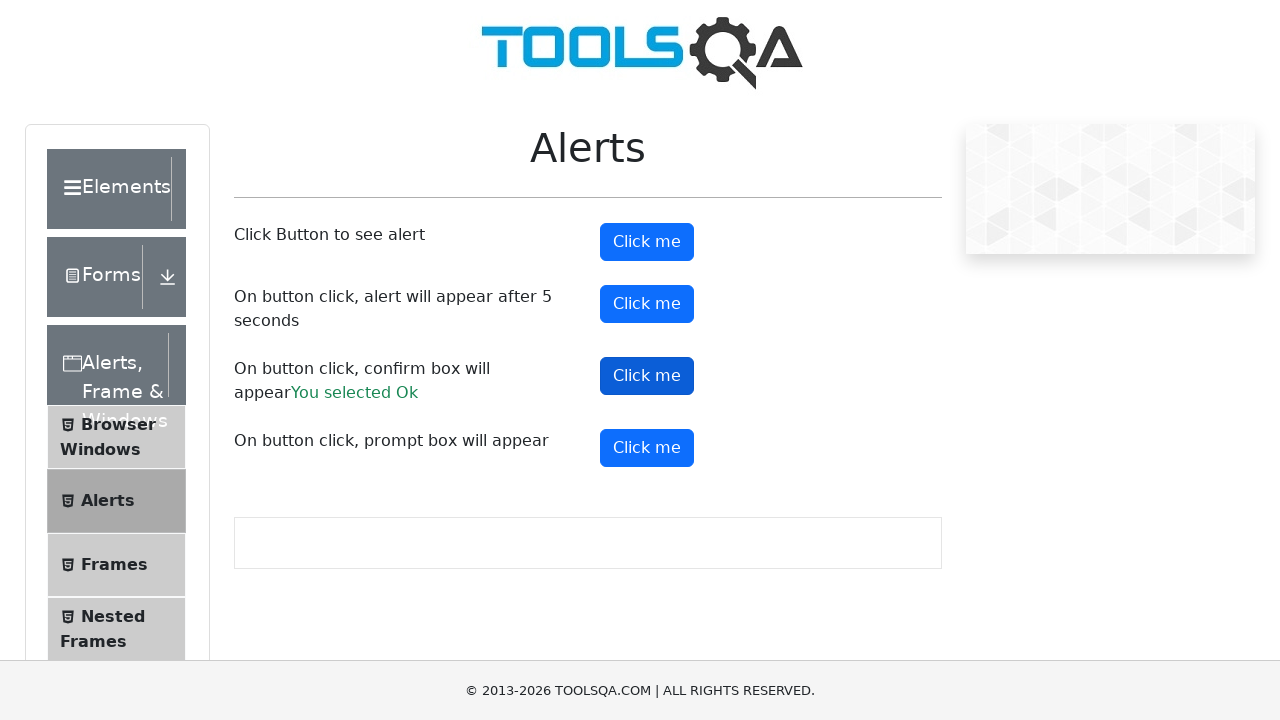